Tests shadow DOM element interaction by filling an input field on a PWA book application

Starting URL: https://books-pwakit.appspot.com/

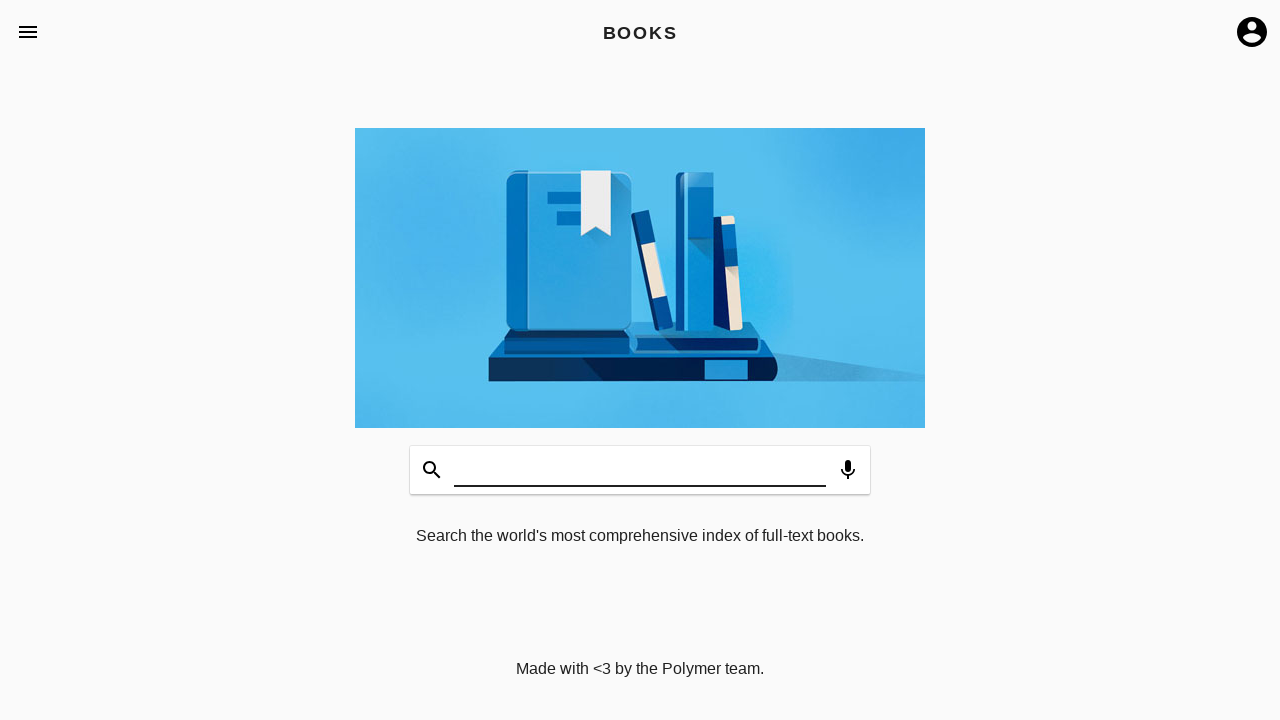

Filled shadow DOM input field with 'Pooja' on #input
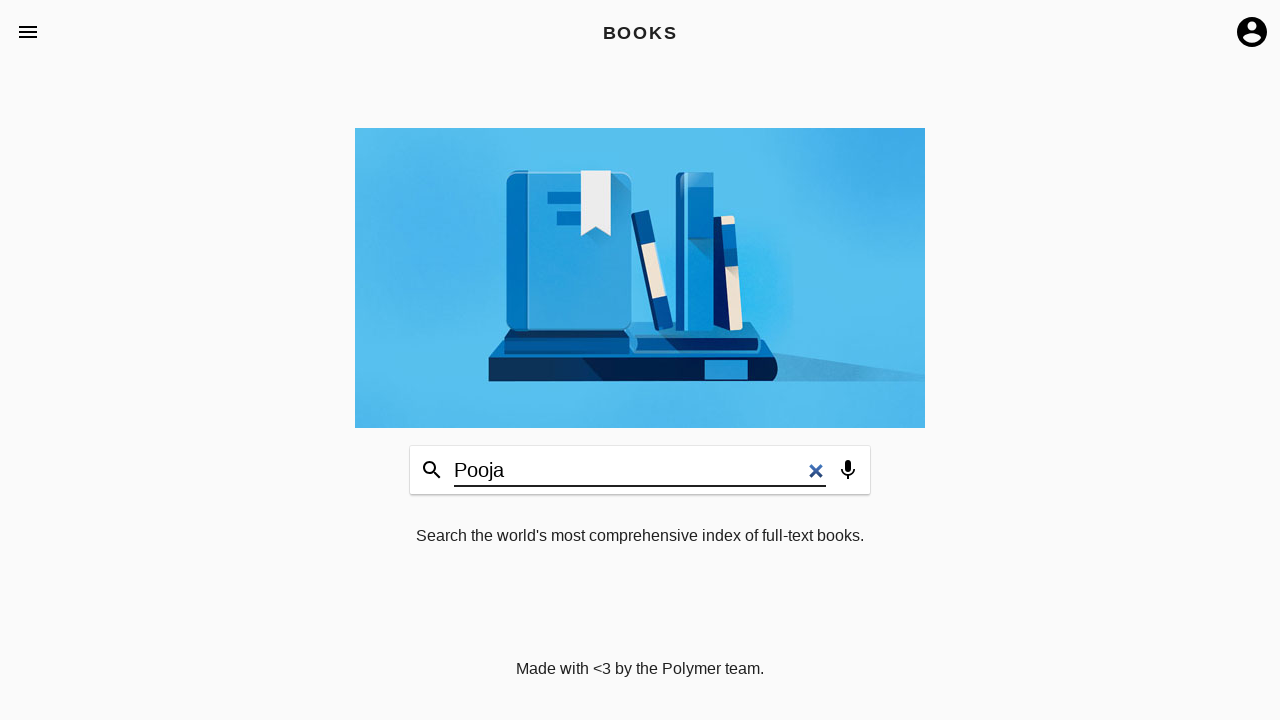

Waited 3 seconds for action to complete
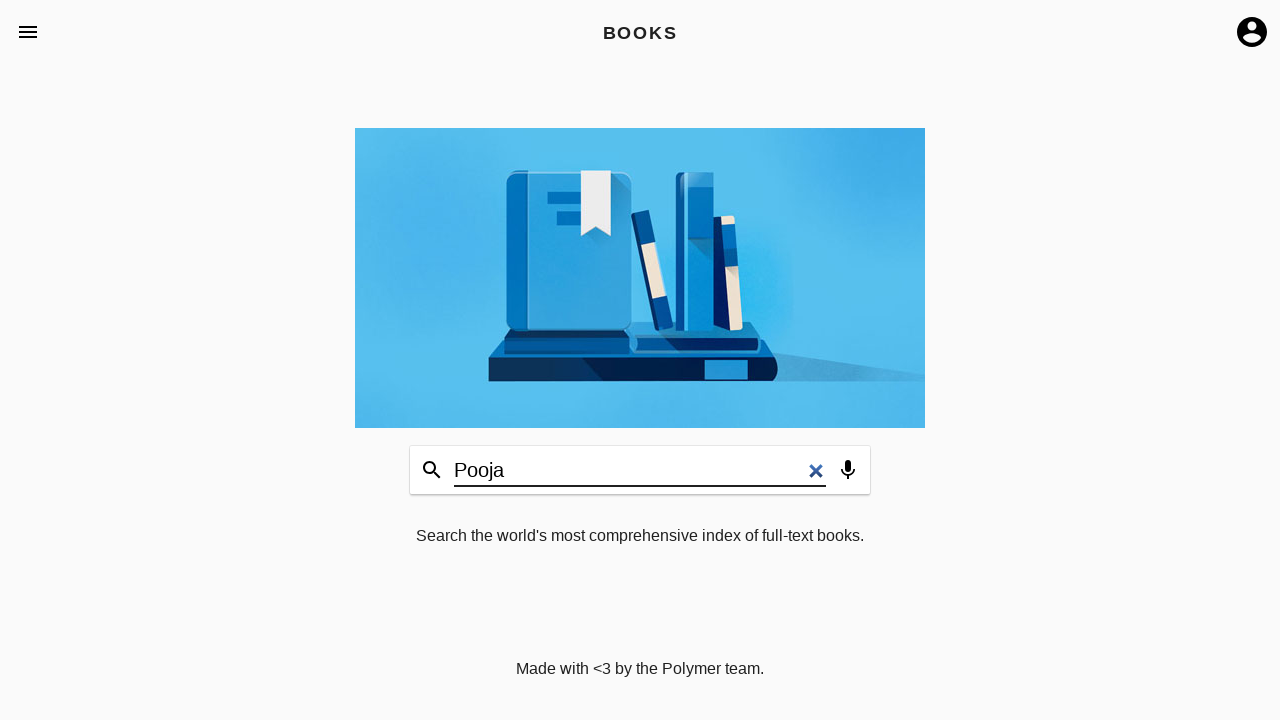

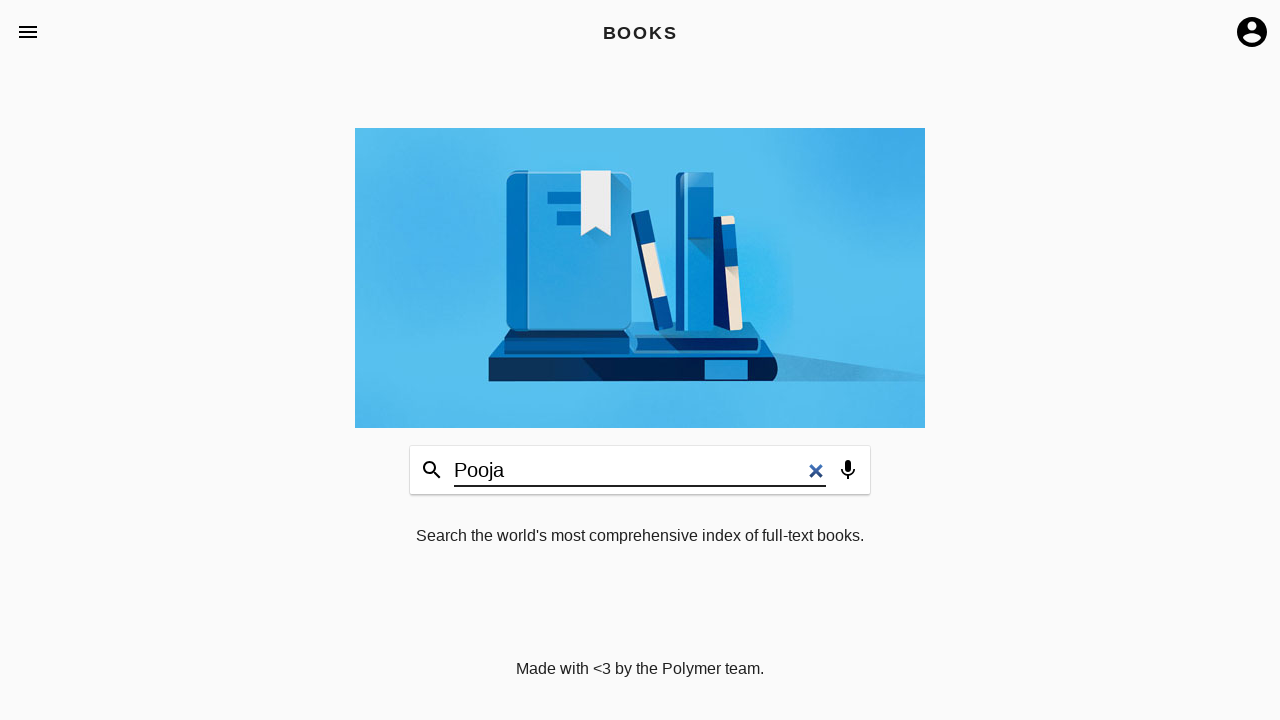